Fills a form input field with a phone number and submits it by pressing Enter

Starting URL: https://api.new.mentorama.com.br/storage/media-files/QA1/M1/pratica_1.html

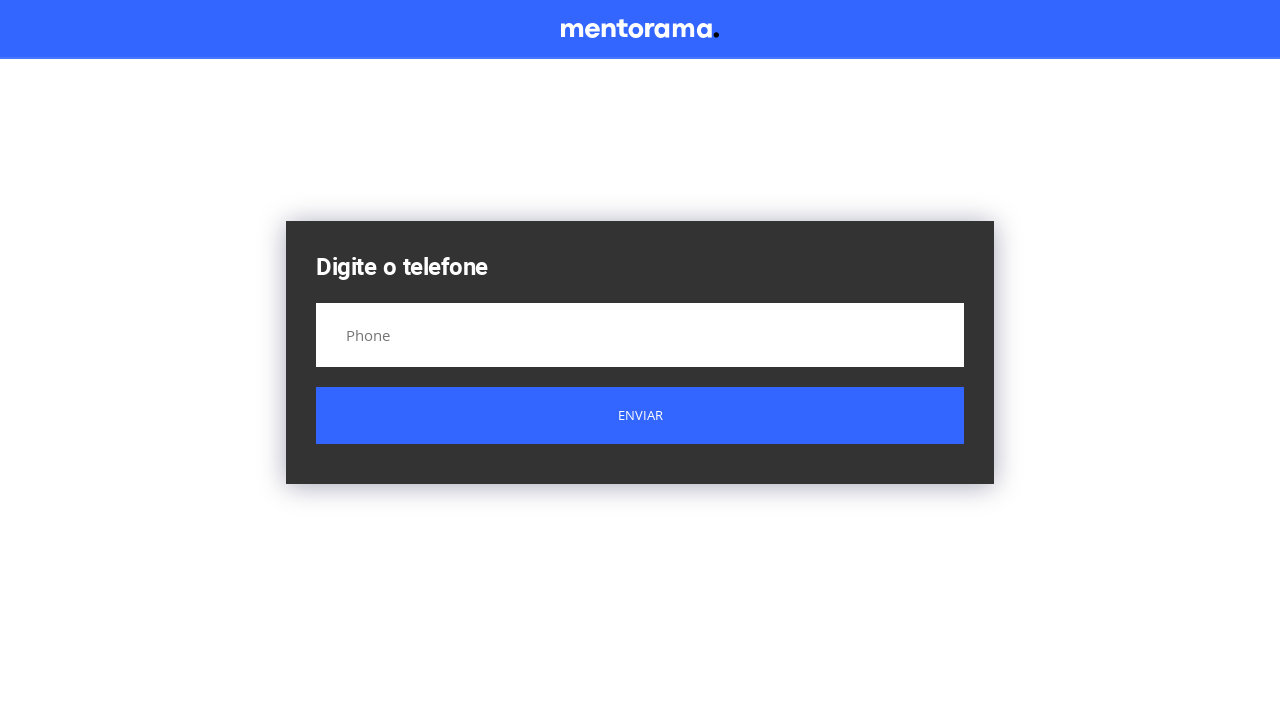

Navigated to practice form page
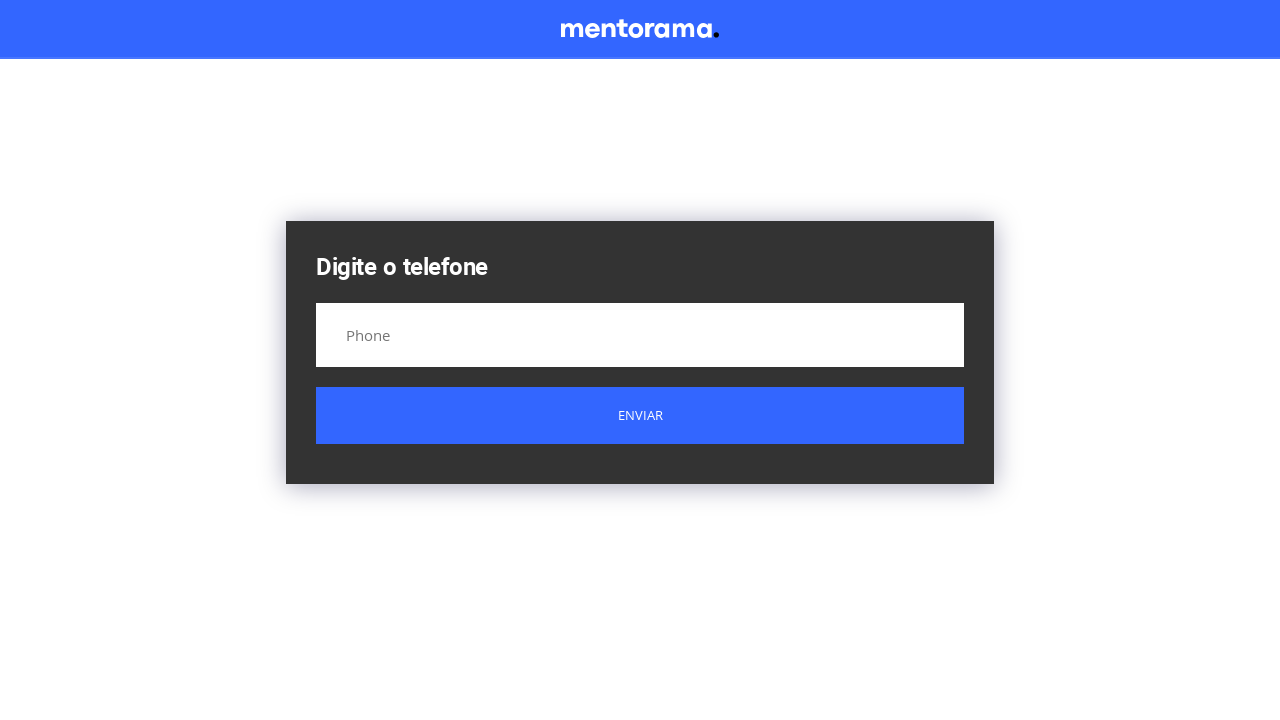

Filled form input field with phone number (79) 92537-3814 on //*[@id="start-screen"]/div/form/input
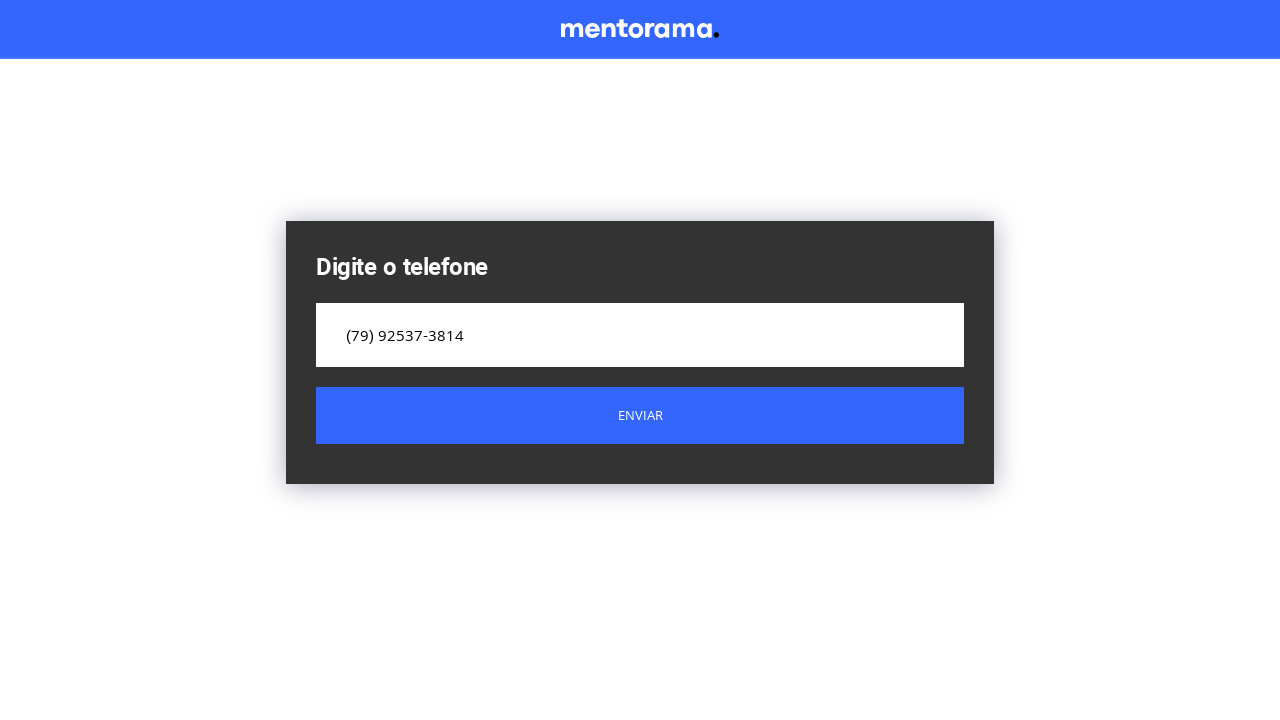

Pressed Enter to submit the form on //*[@id="start-screen"]/div/form/input
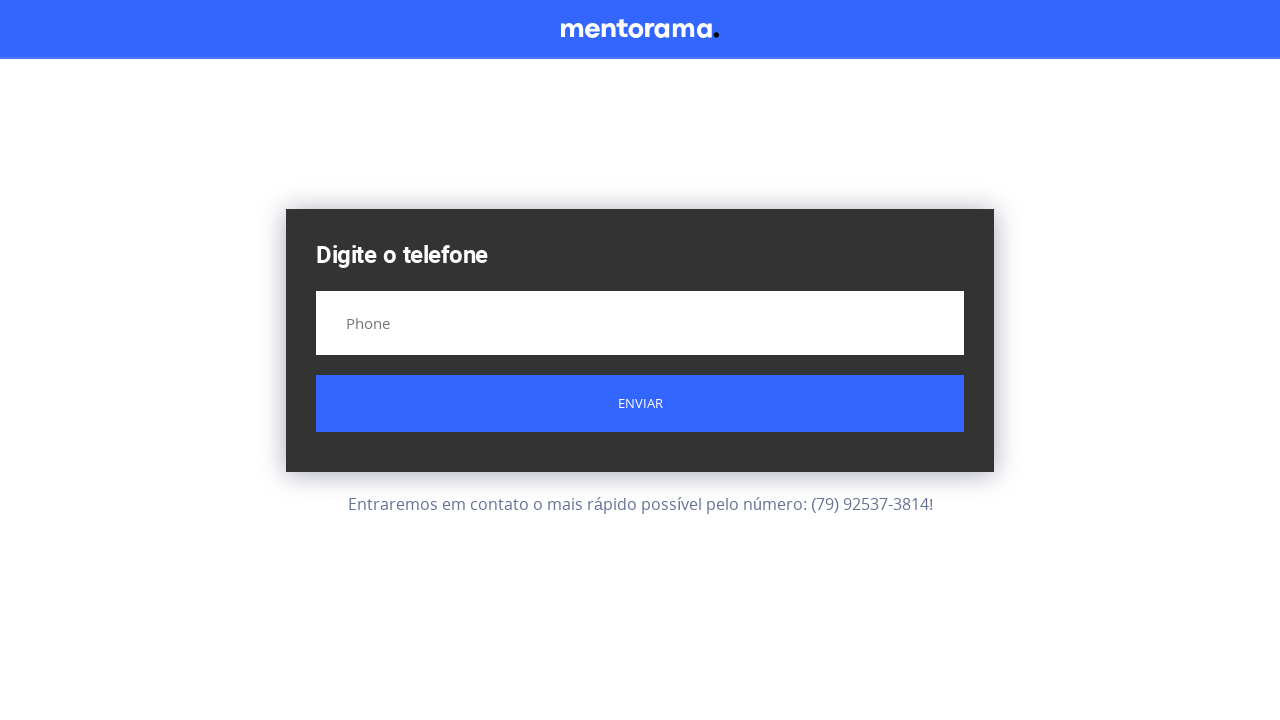

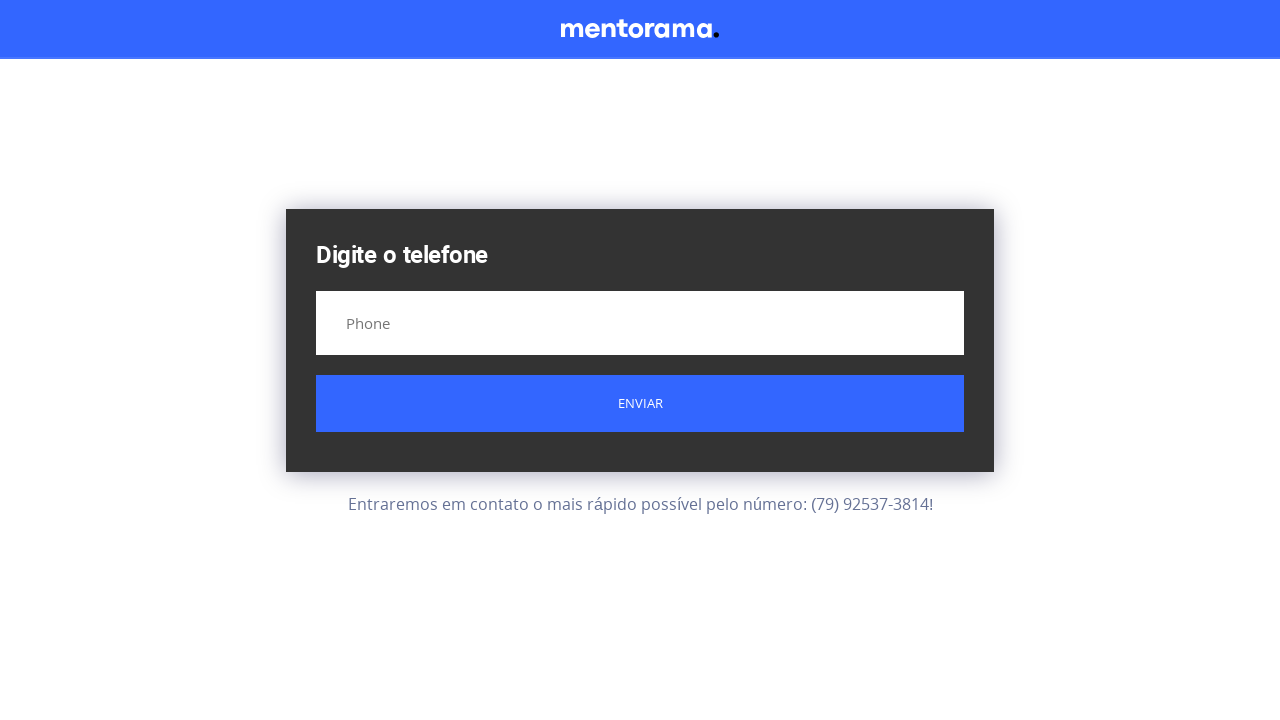